Tests the GreenKart shopping site by searching for 'ca' and using a loop to find and add Cashews product to cart.

Starting URL: https://rahulshettyacademy.com/seleniumPractise/#/

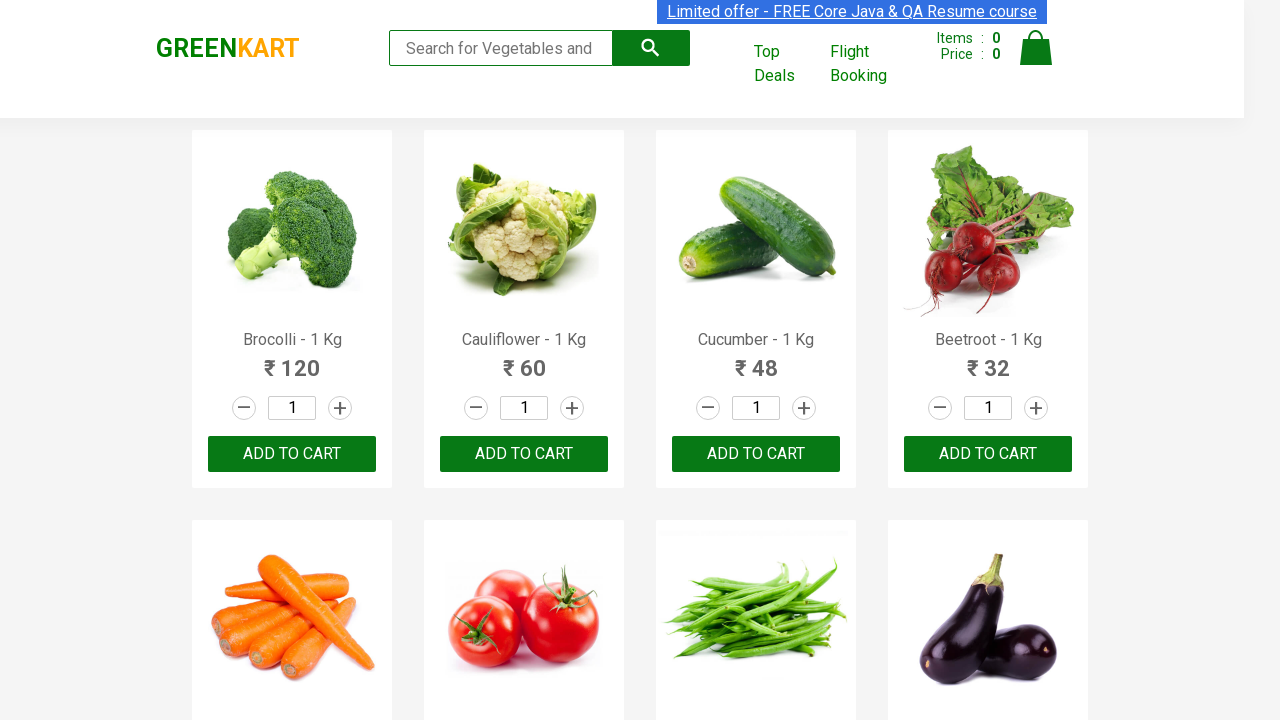

Typed 'ca' in search box on .search-keyword
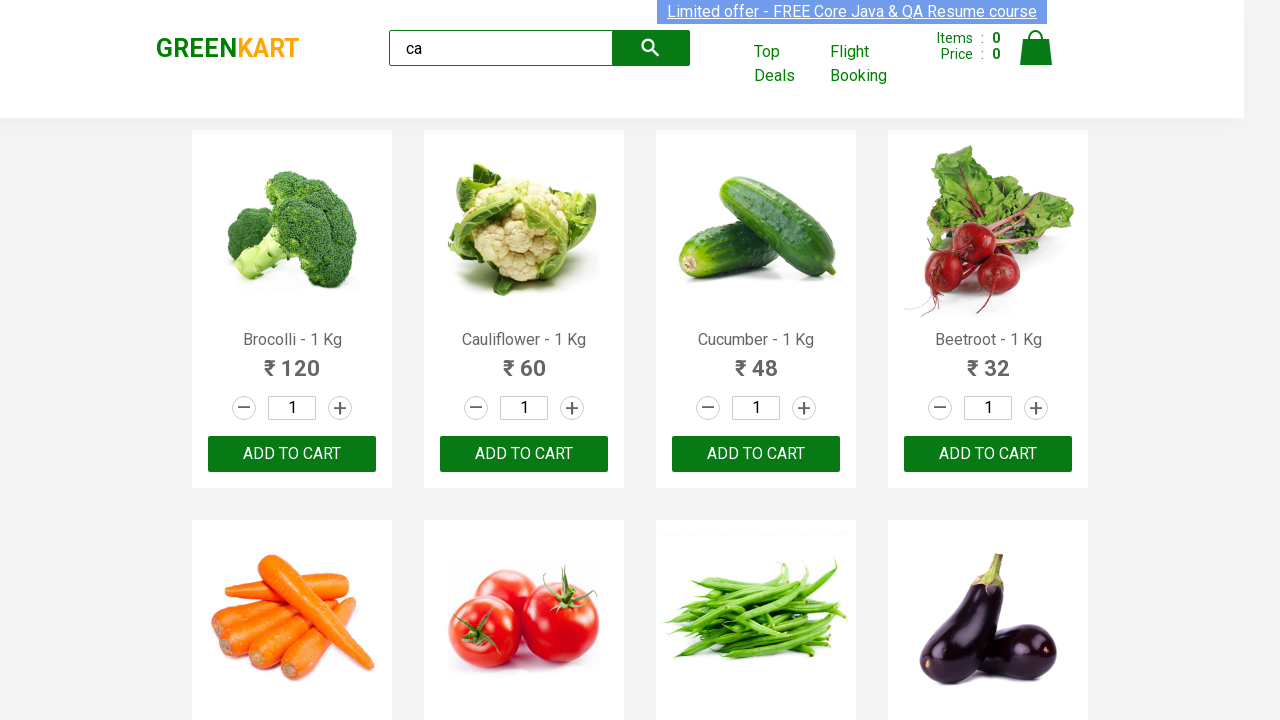

Waited for products to load
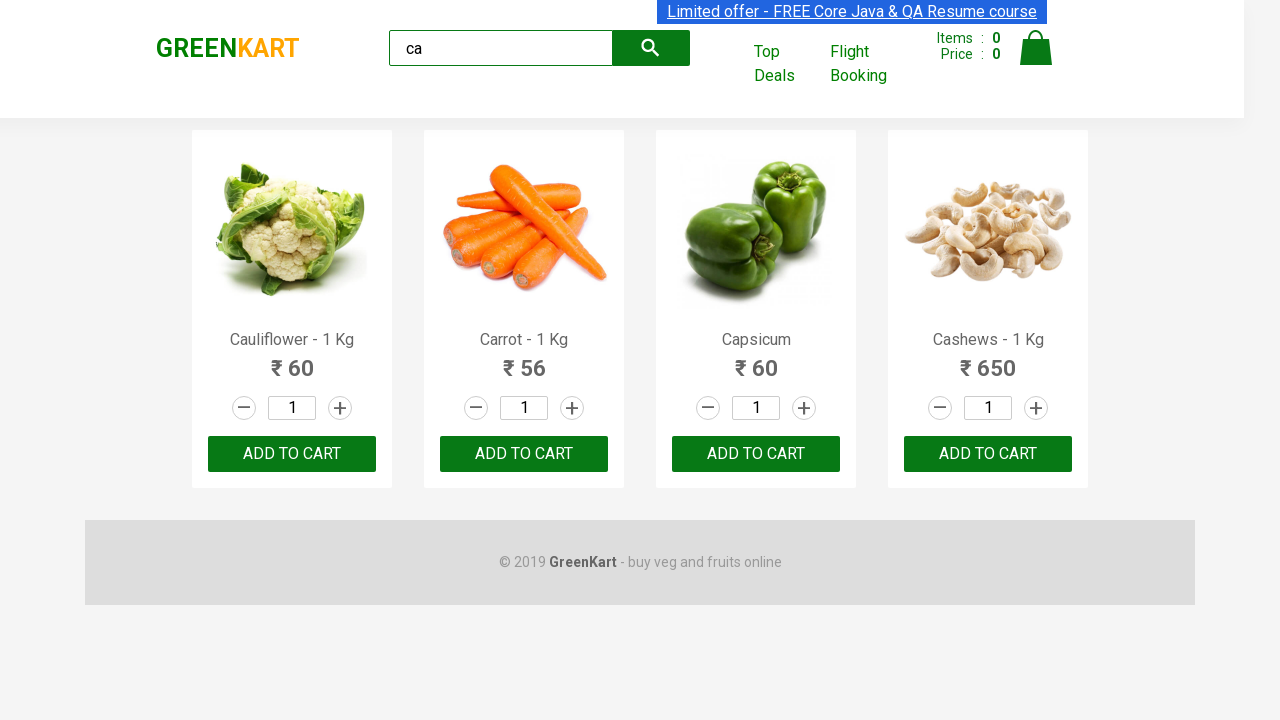

Located all product elements
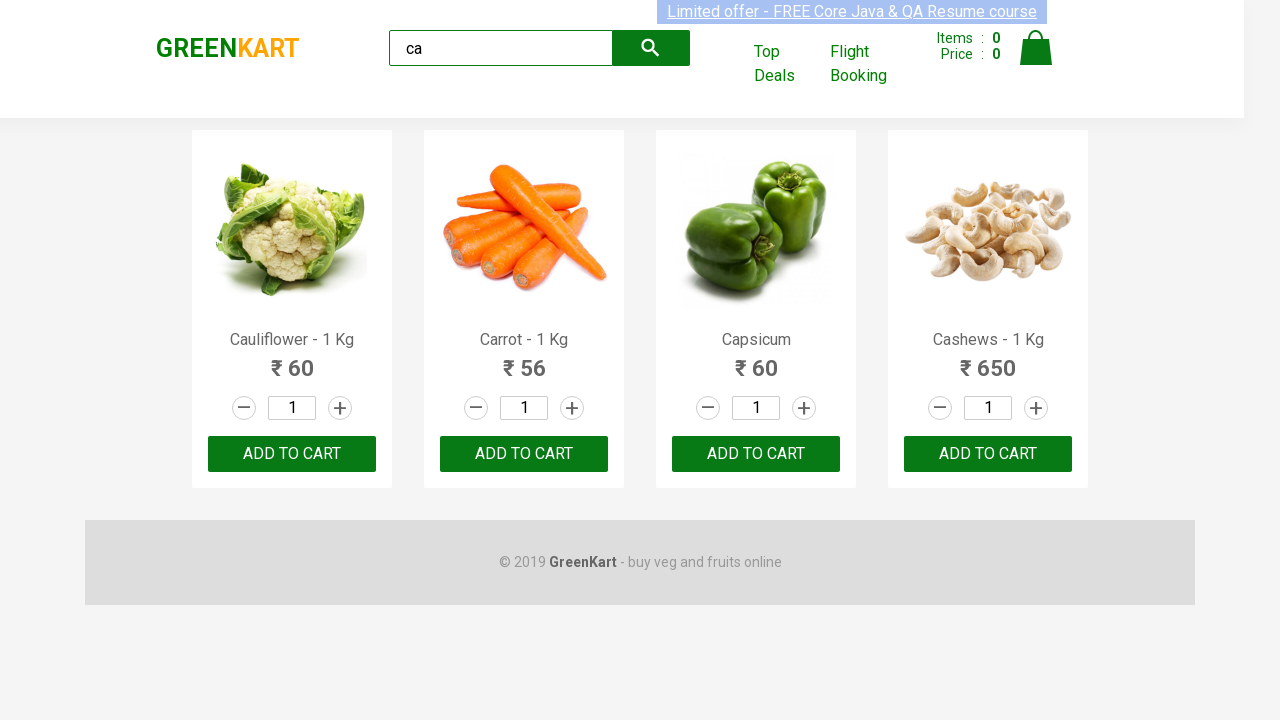

Found 4 products in search results
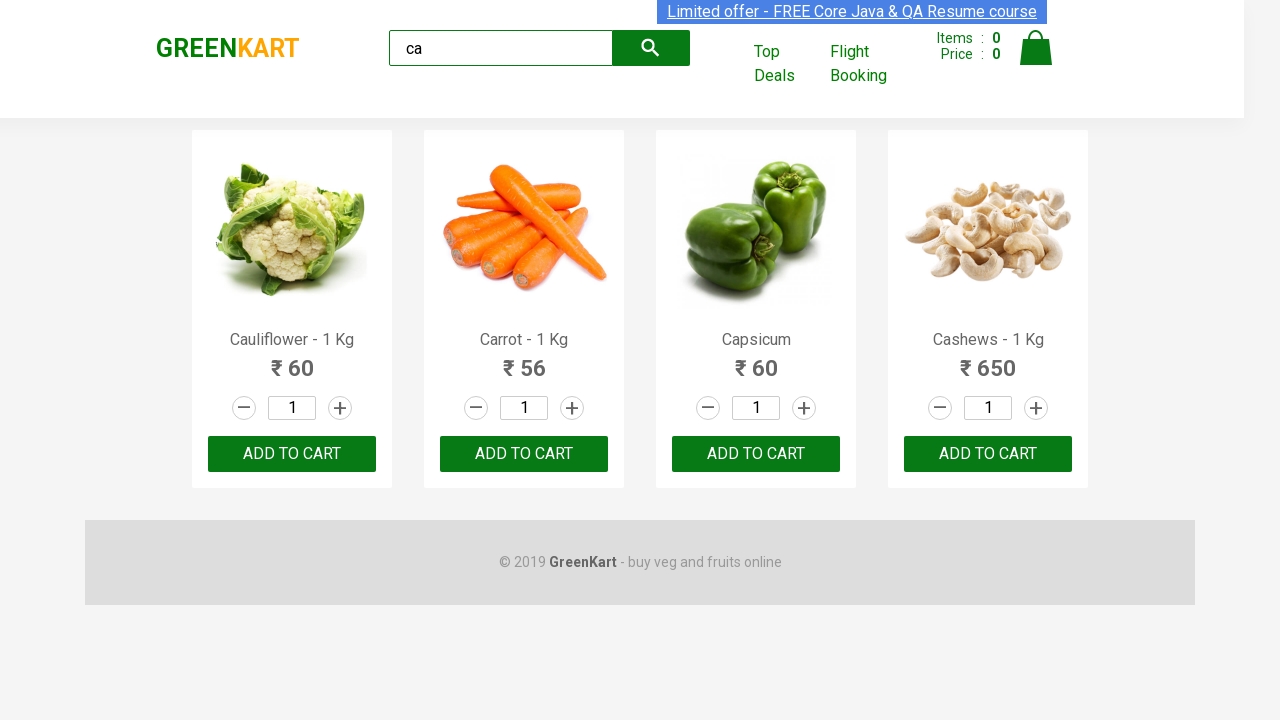

Inspecting product 1 of 4
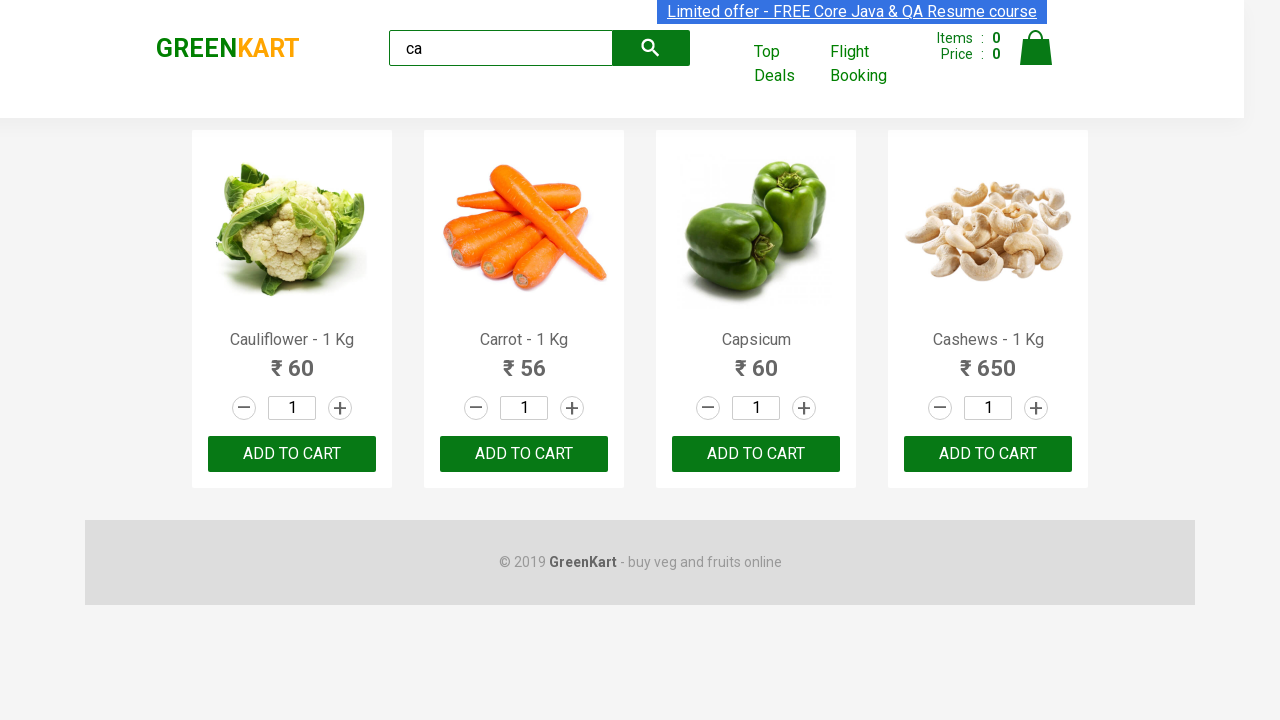

Retrieved product name: Cauliflower - 1 Kg
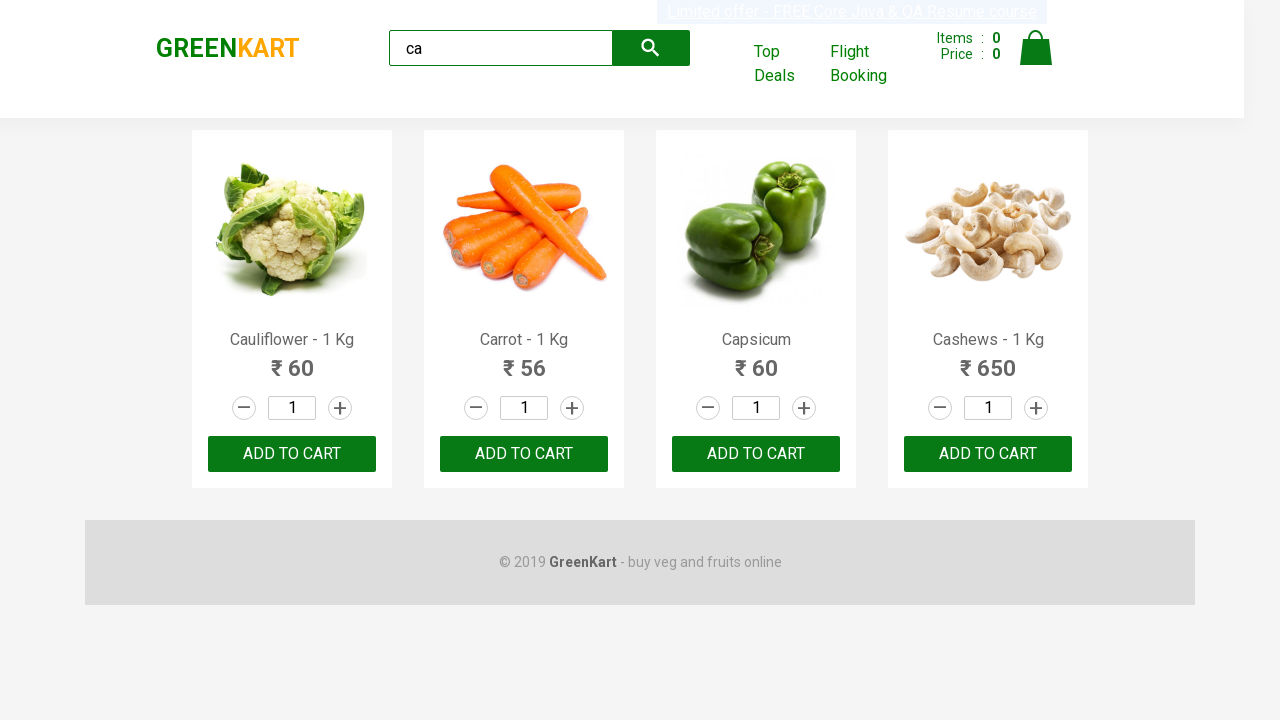

Inspecting product 2 of 4
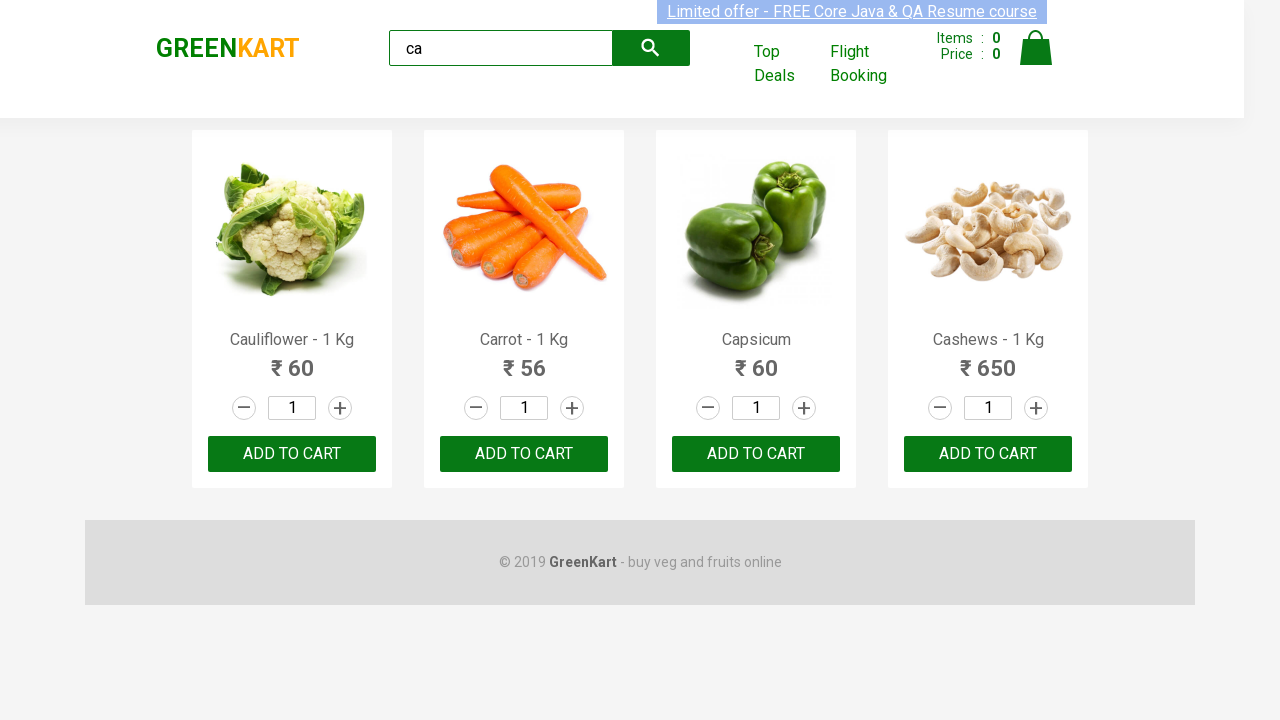

Retrieved product name: Carrot - 1 Kg
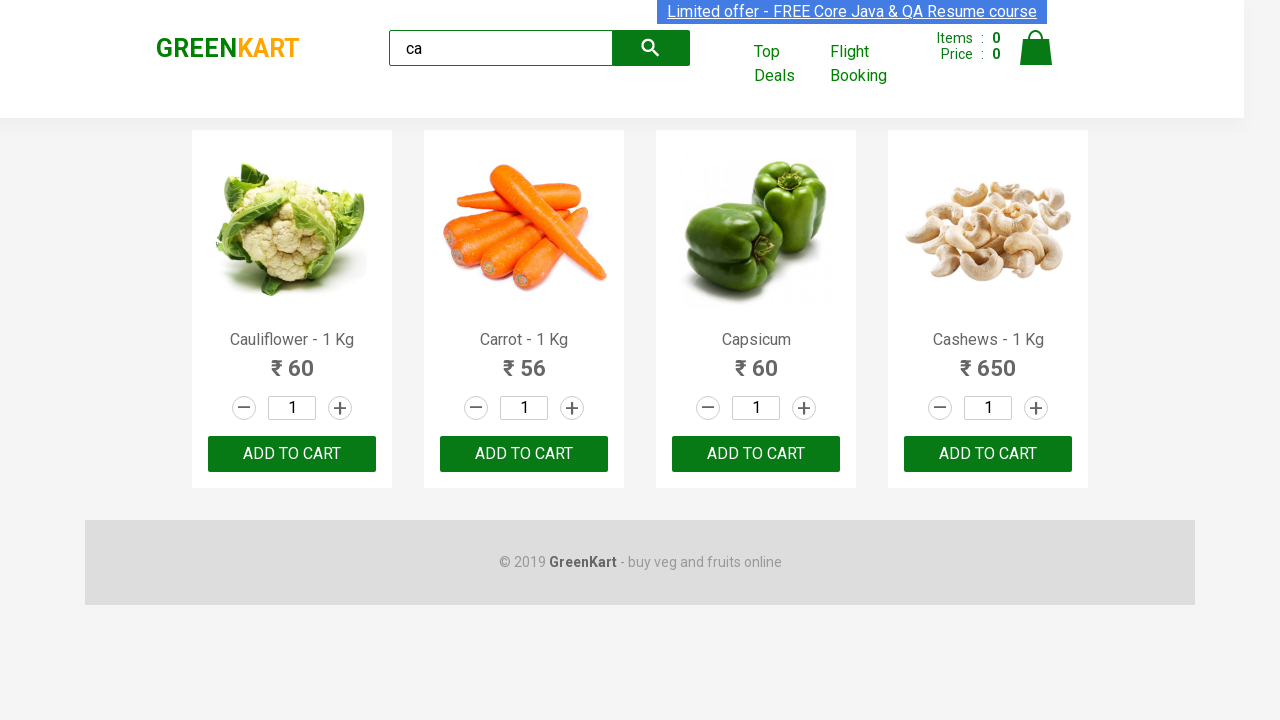

Inspecting product 3 of 4
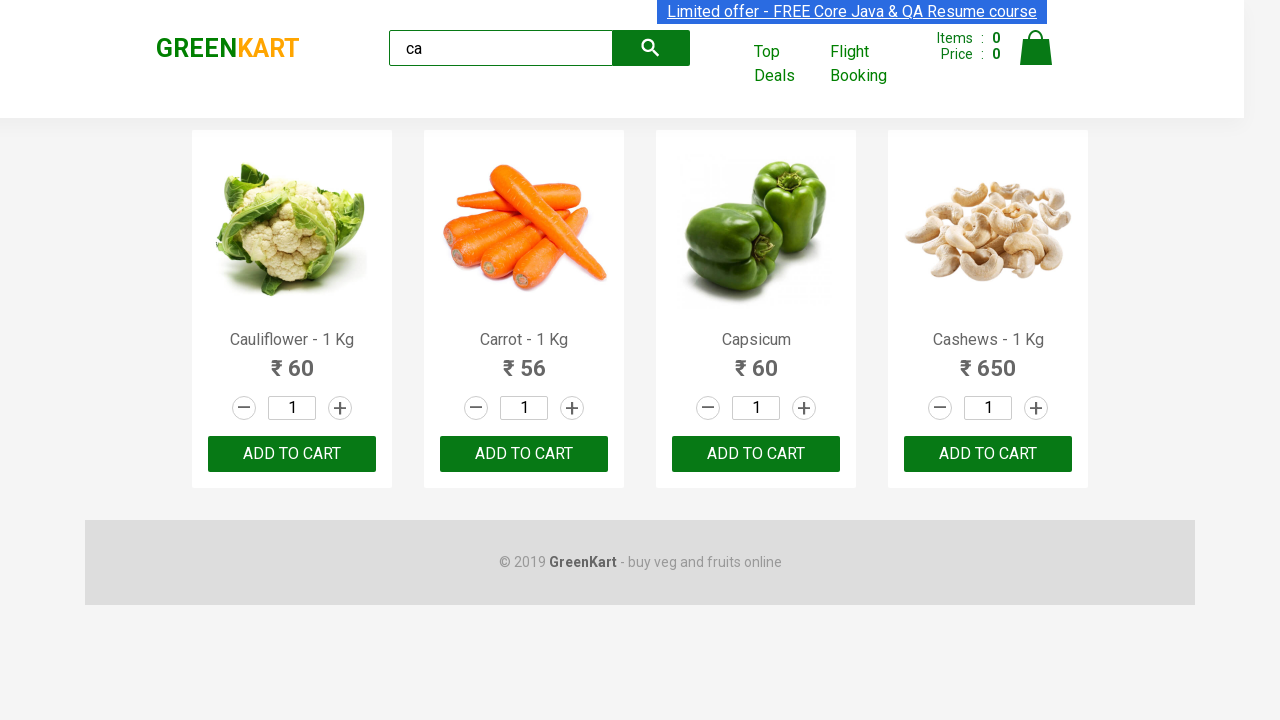

Retrieved product name: Capsicum
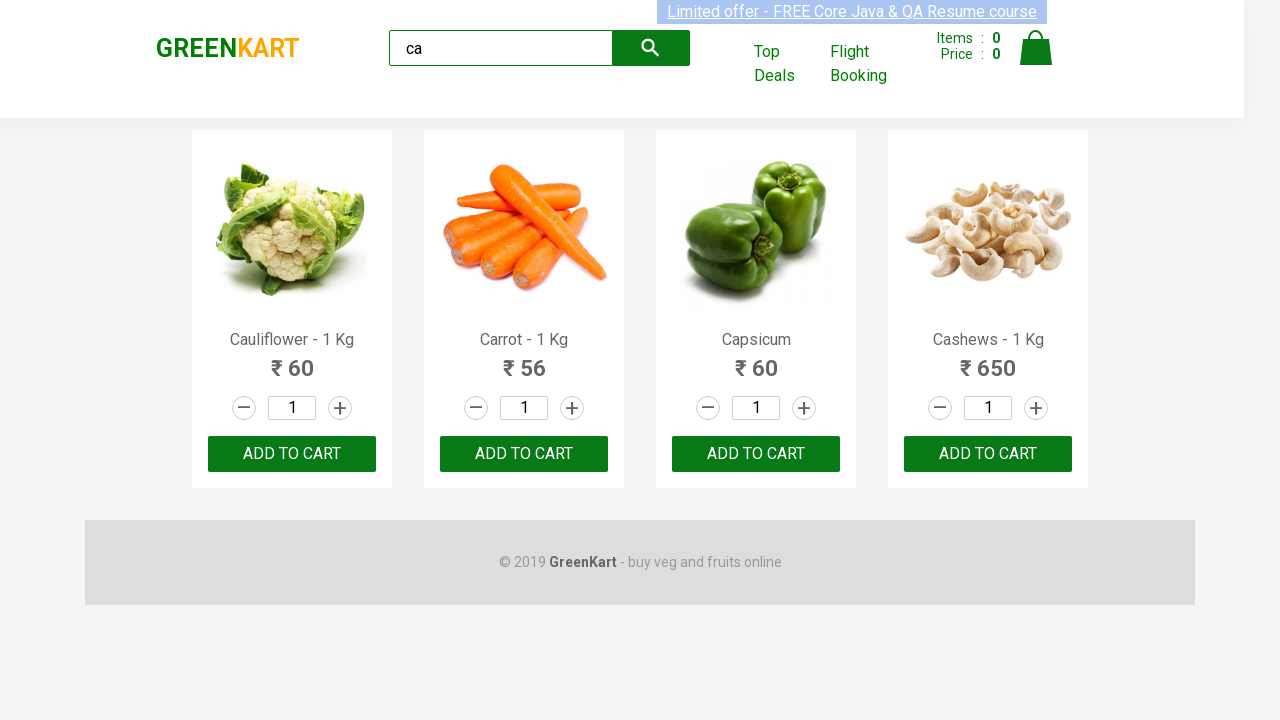

Inspecting product 4 of 4
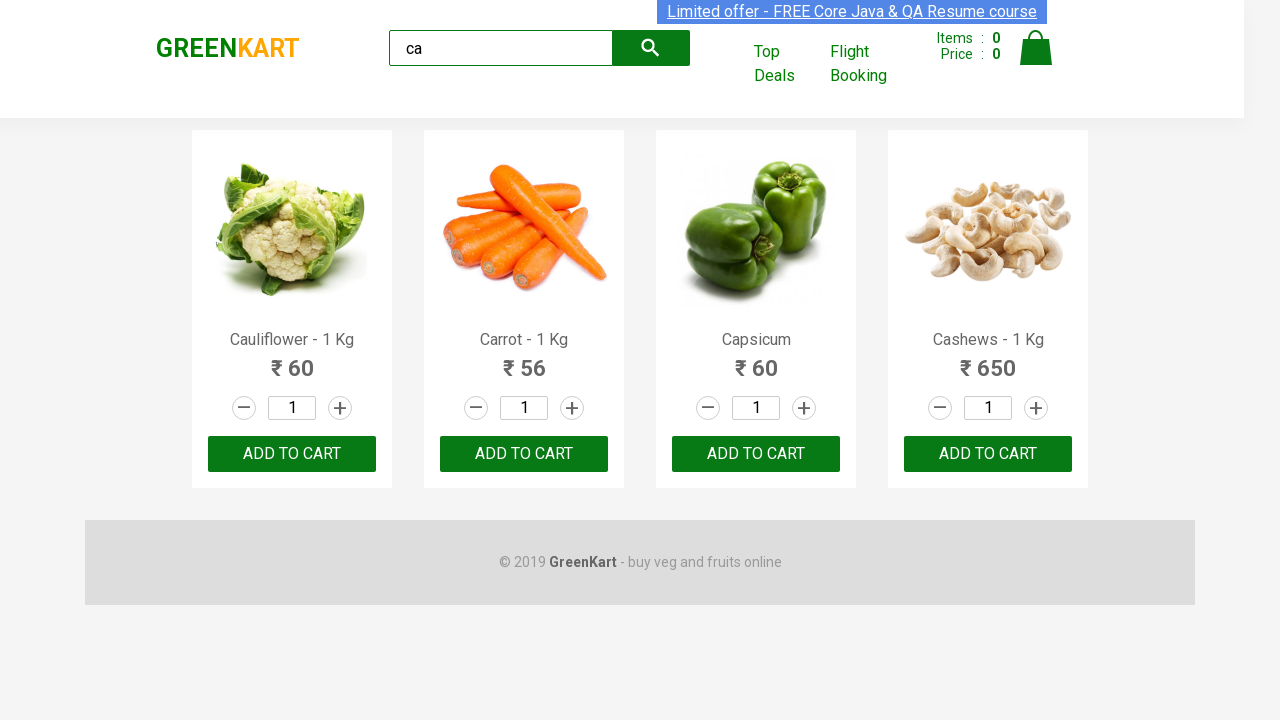

Retrieved product name: Cashews - 1 Kg
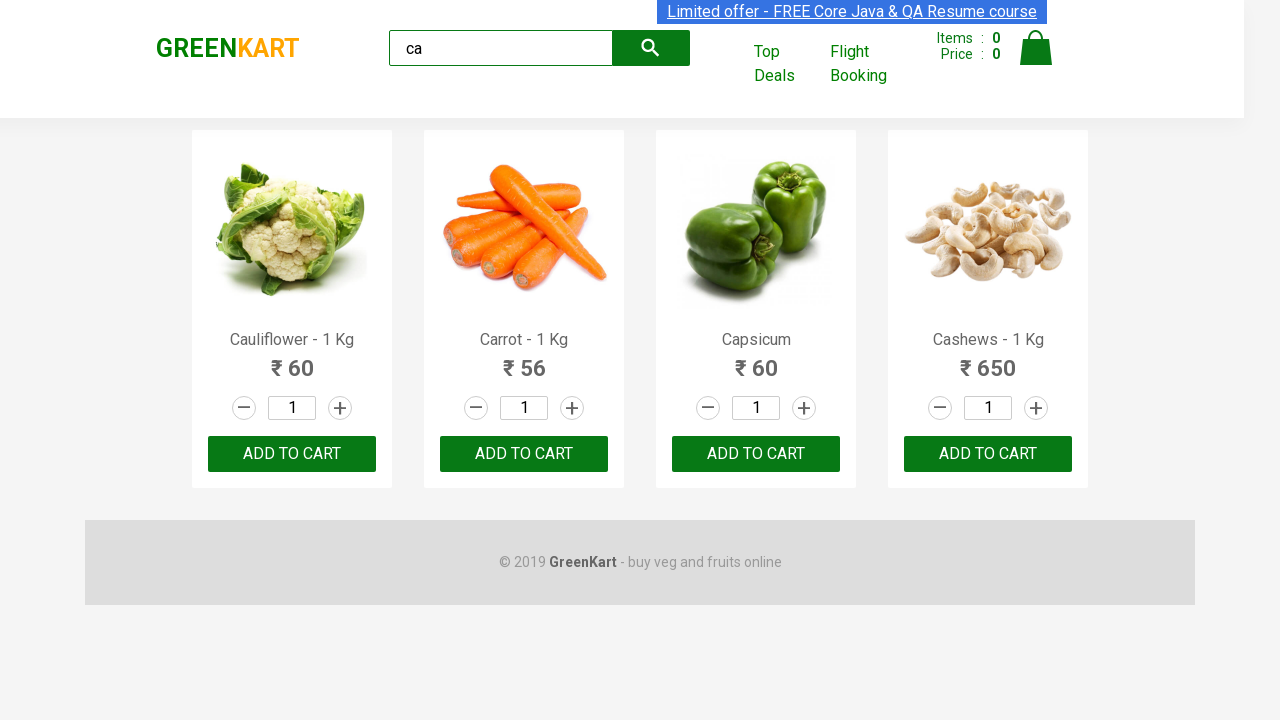

Clicked 'Add to Cart' button for Cashews product at (988, 454) on .products .product >> nth=3 >> button
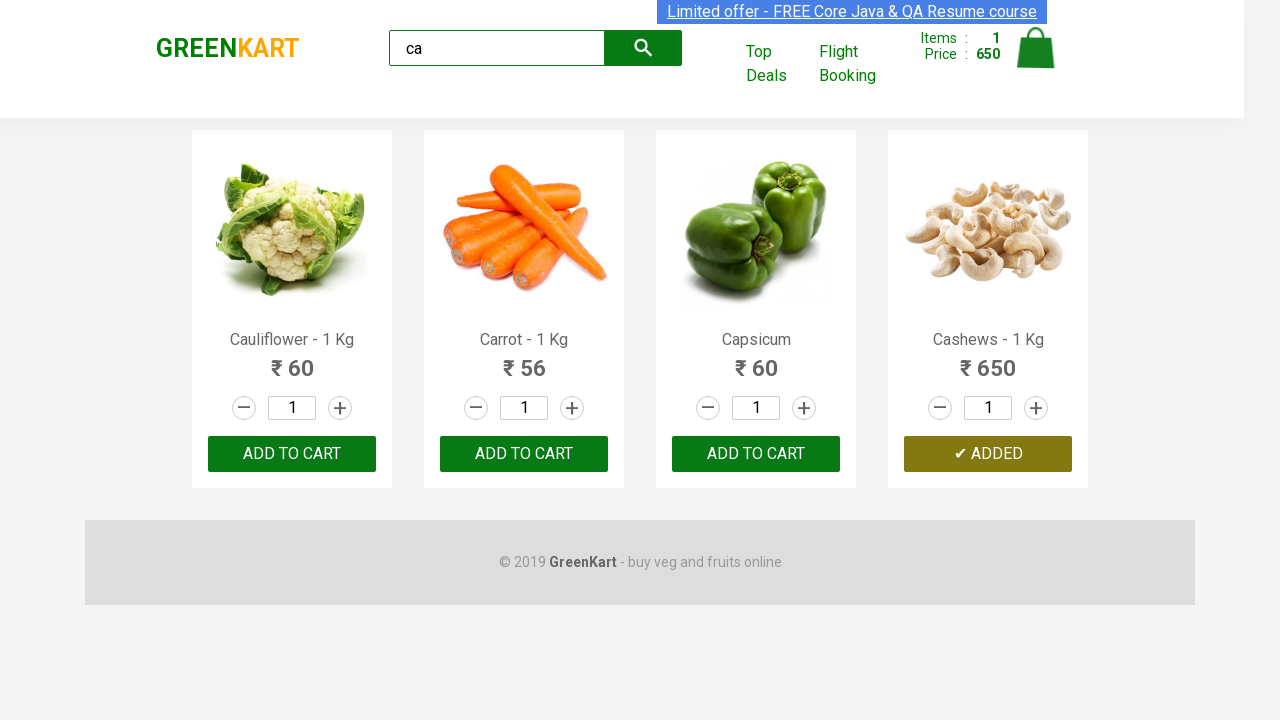

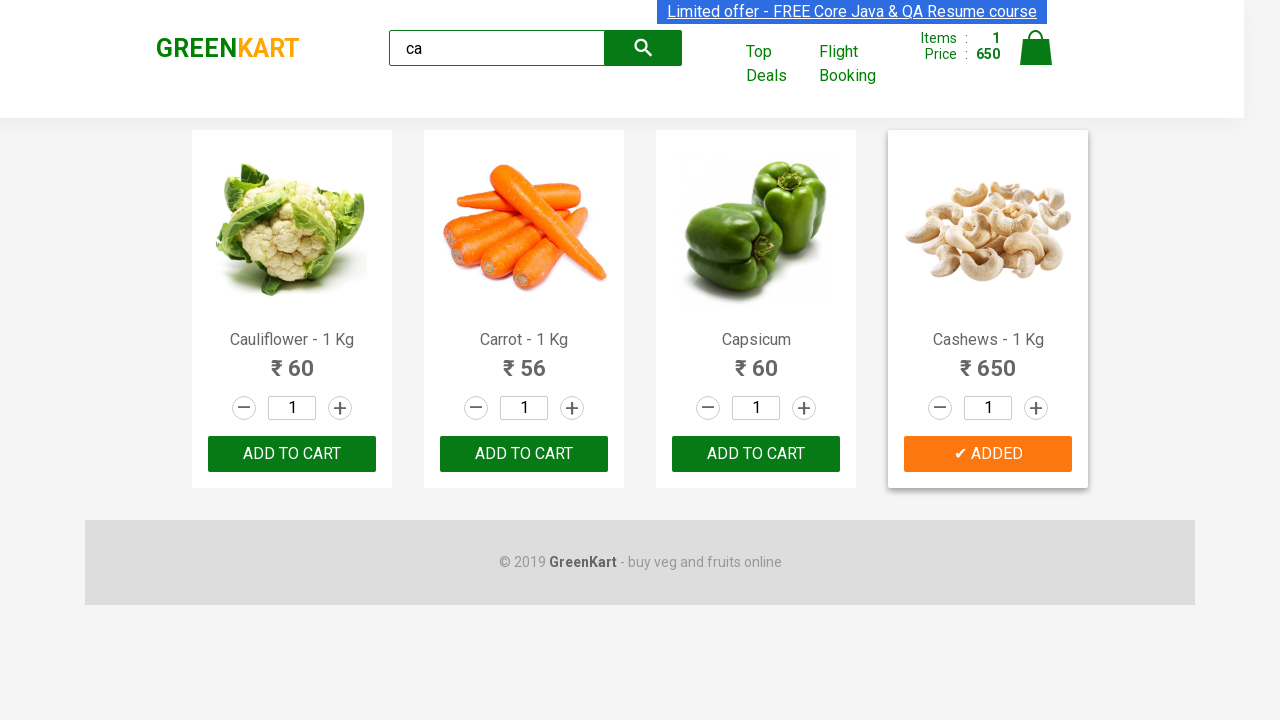